Tests the practice form by selecting a years of experience radio button option using relative locators

Starting URL: https://awesomeqa.com/practice.html

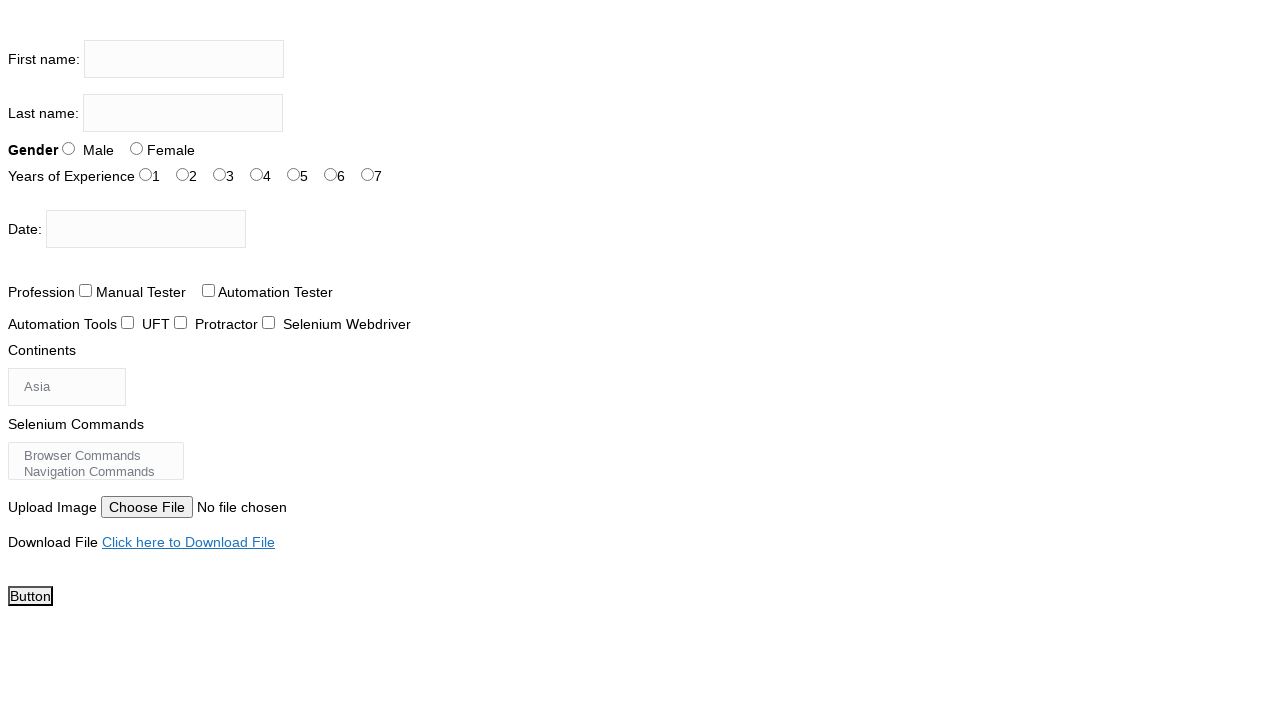

Navigated to practice form URL
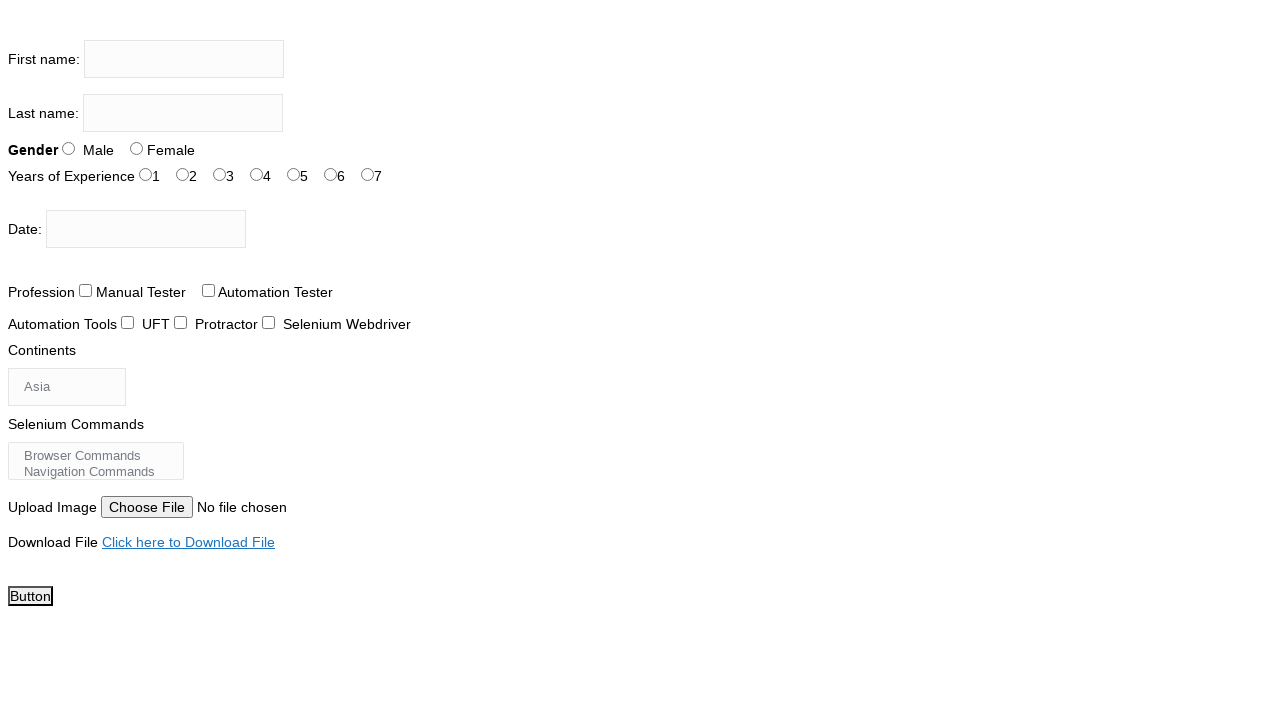

Located 'Years of Experience' label element
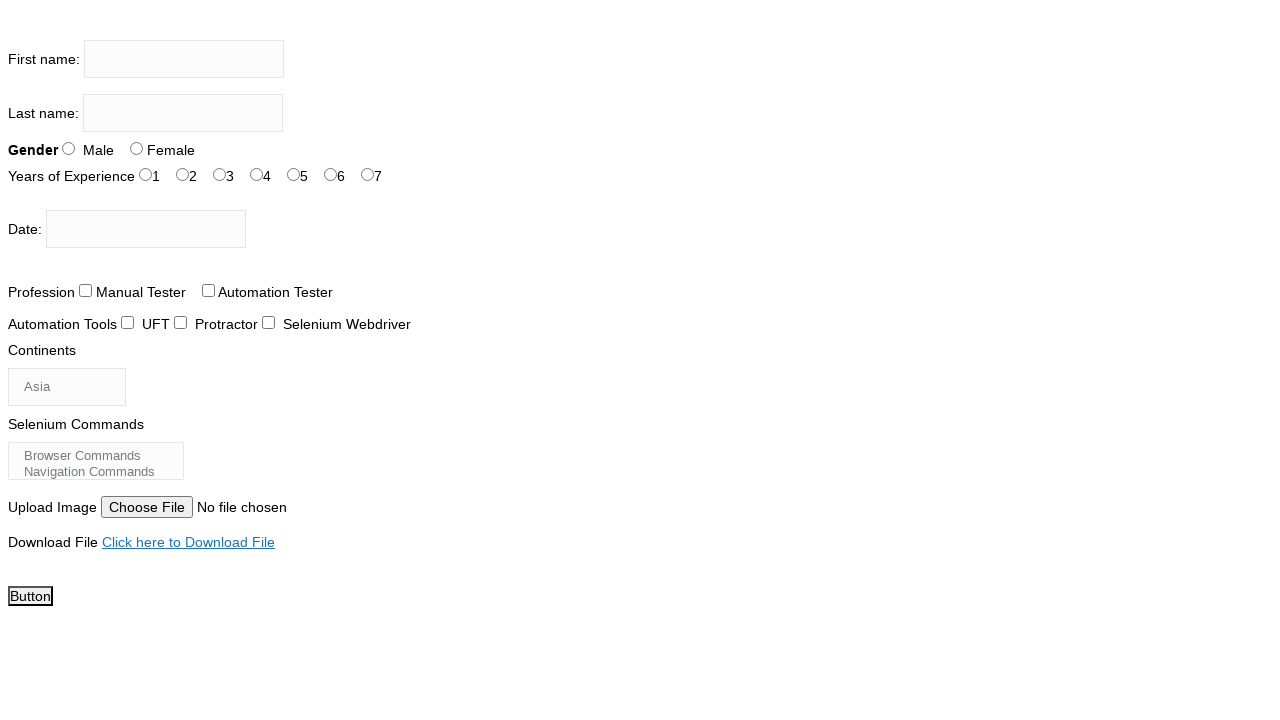

Selected '2 years' experience radio button option at (220, 174) on #exp-2
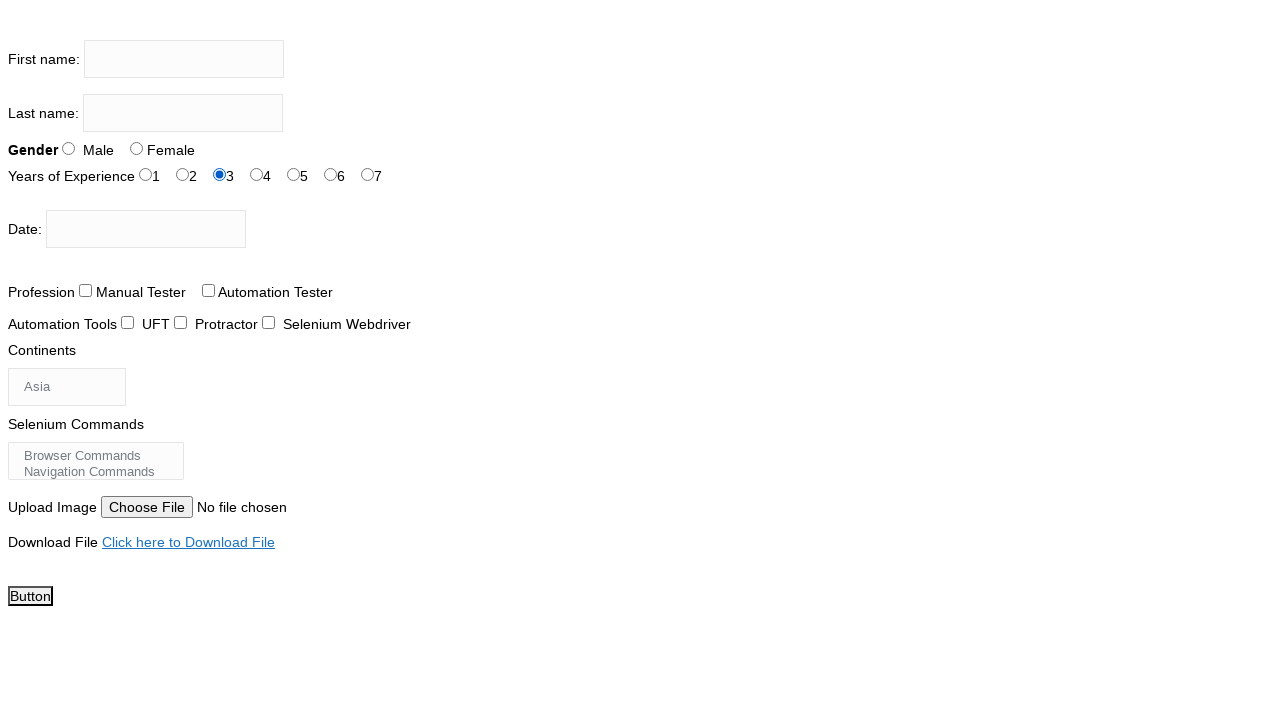

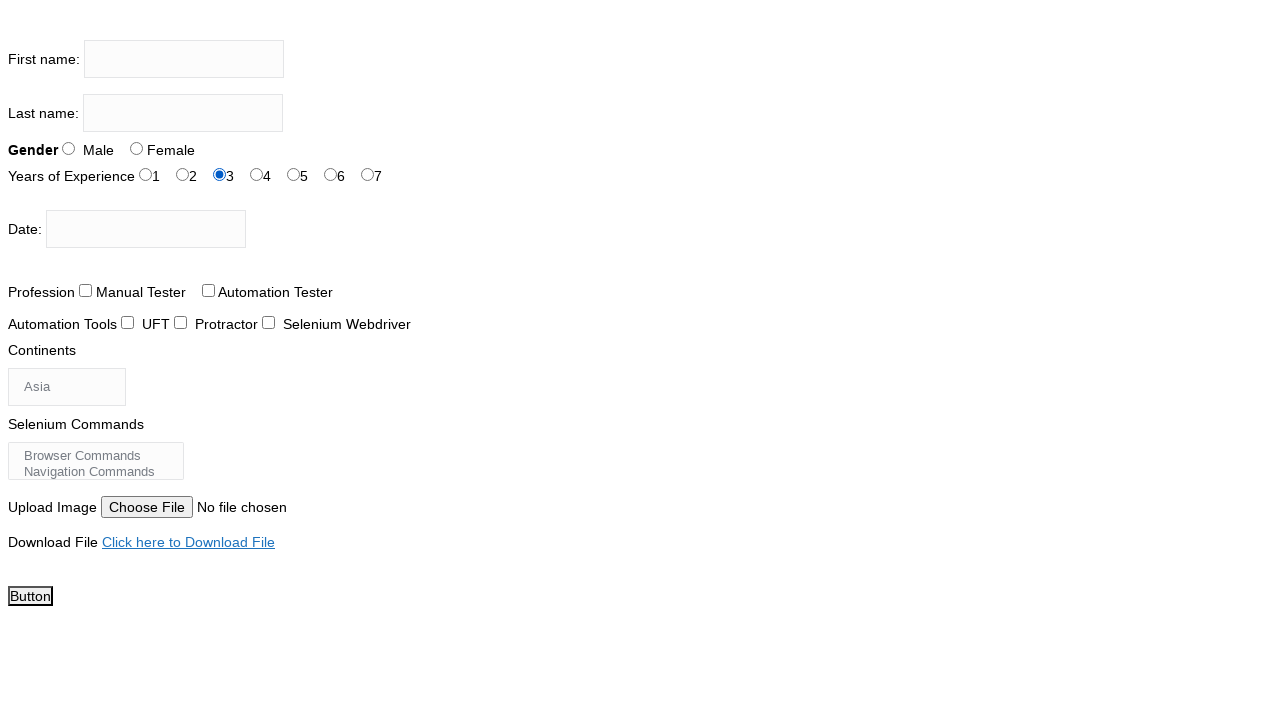